Tests adding a todo item "Buy some milk" to the TodoMVC Angular application by entering text in the input field, pressing Enter, and verifying the item appears in the todo list

Starting URL: https://todomvc.com/examples/angular/dist/browser/#/all

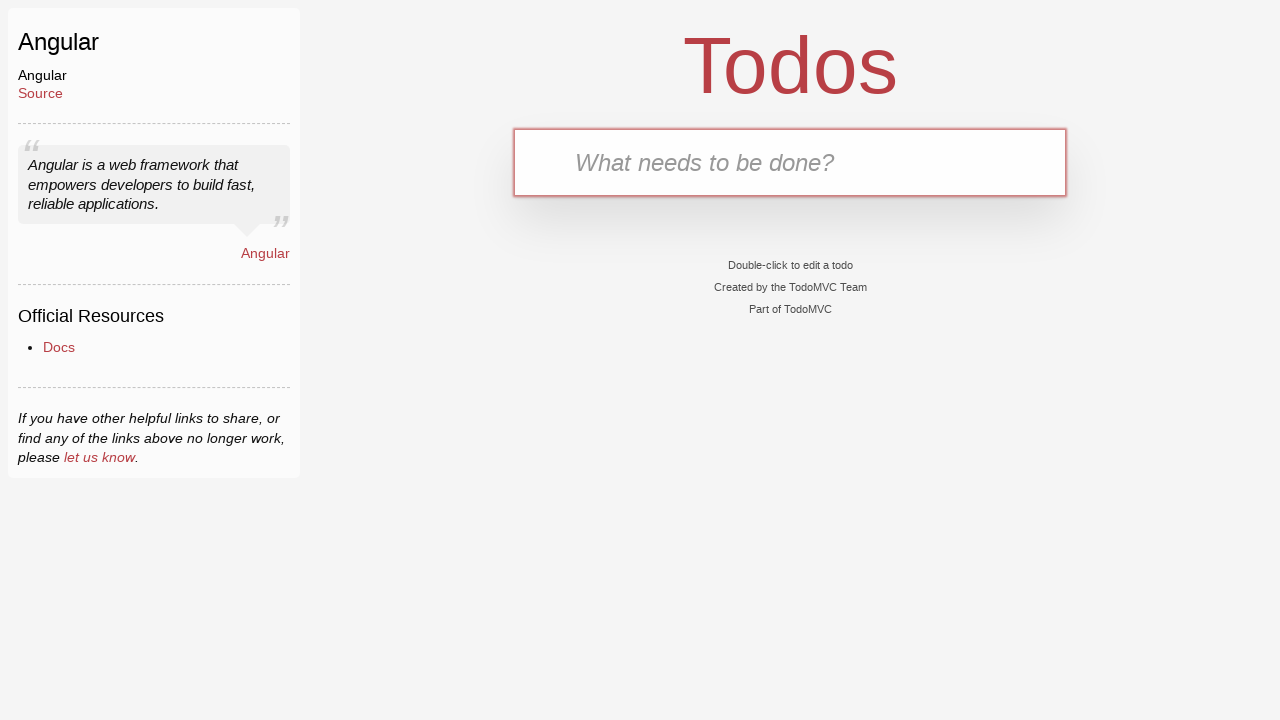

Filled todo input field with 'Buy some milk' on .new-todo
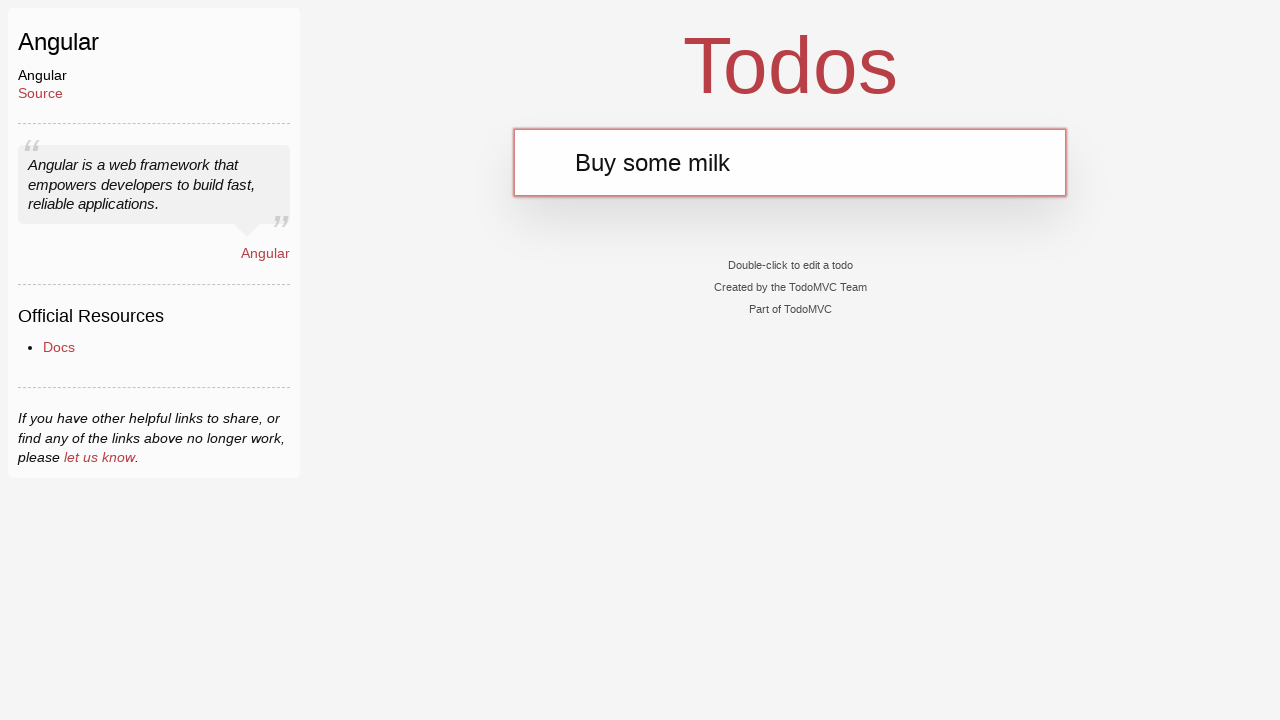

Pressed Enter to add the todo item on .new-todo
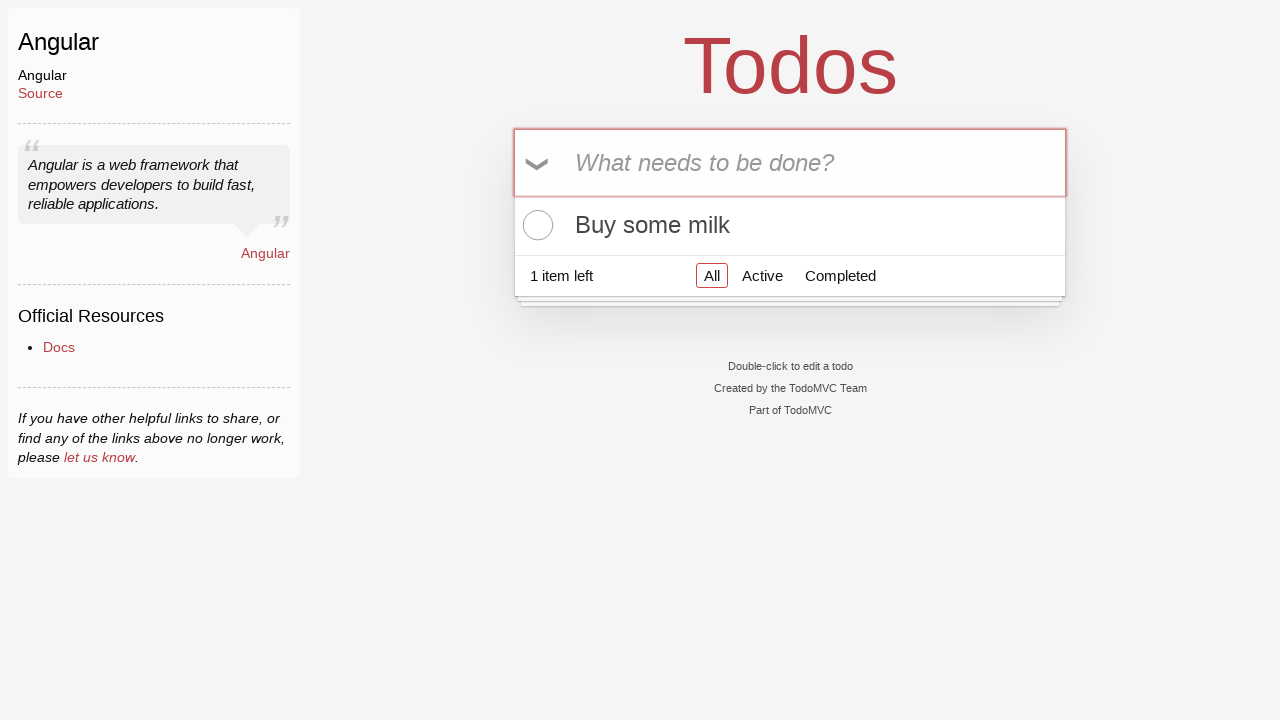

Todo list loaded
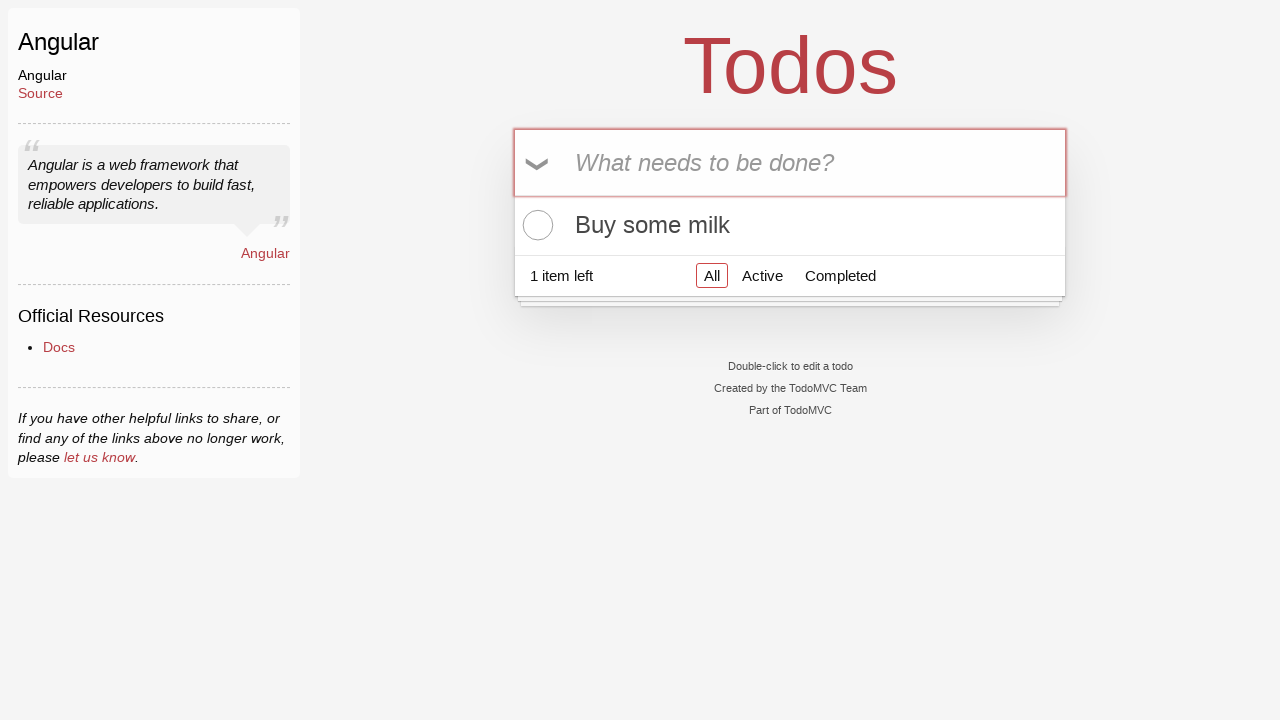

Located todo list element
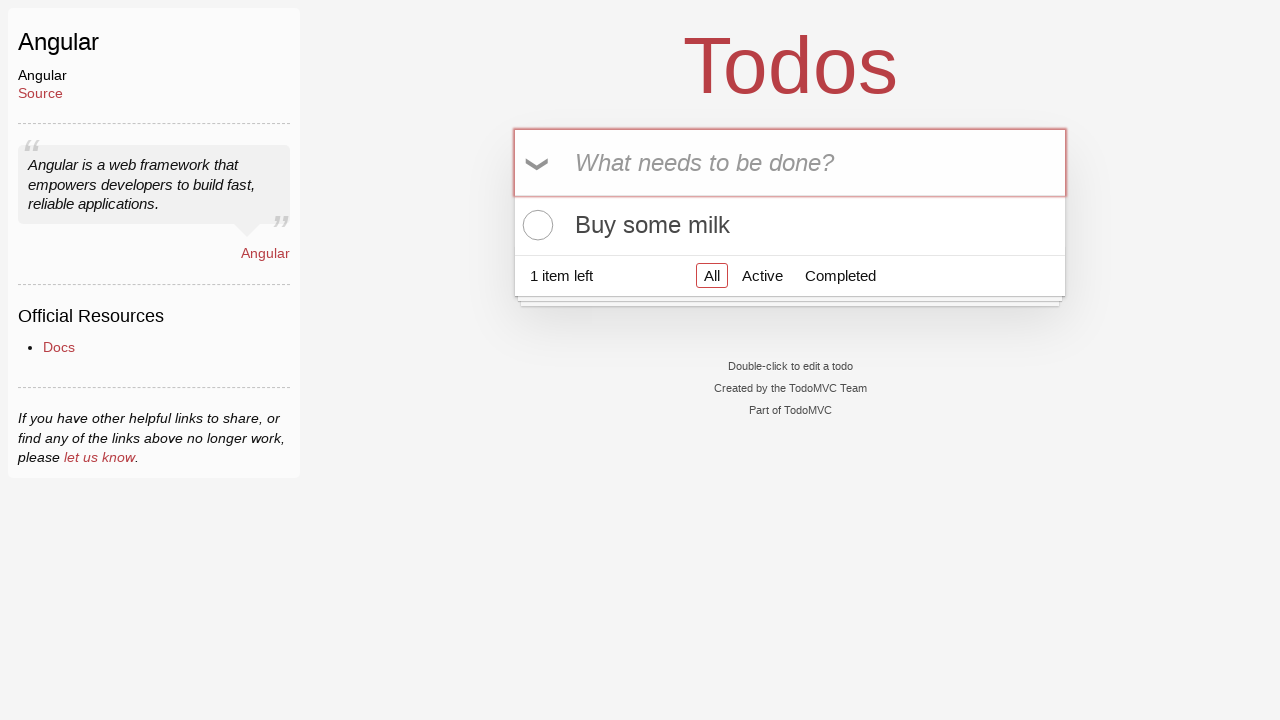

Verified 'Buy some milk' appears in the todo list
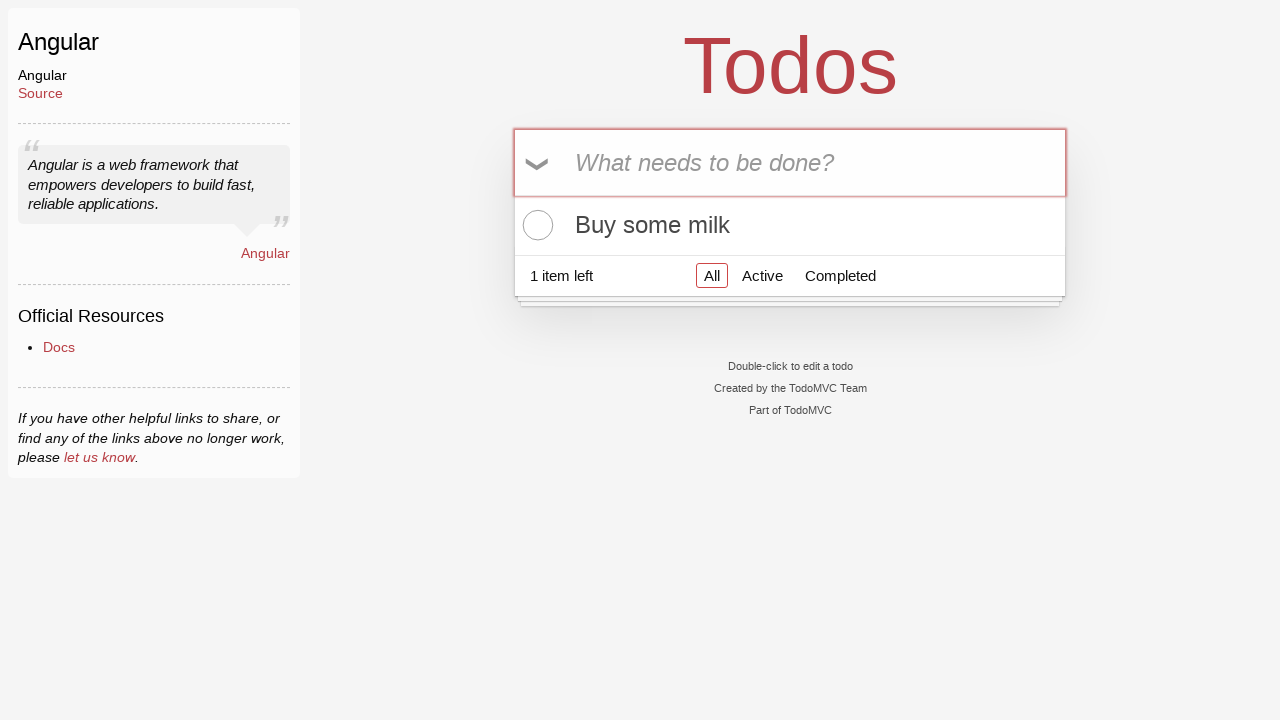

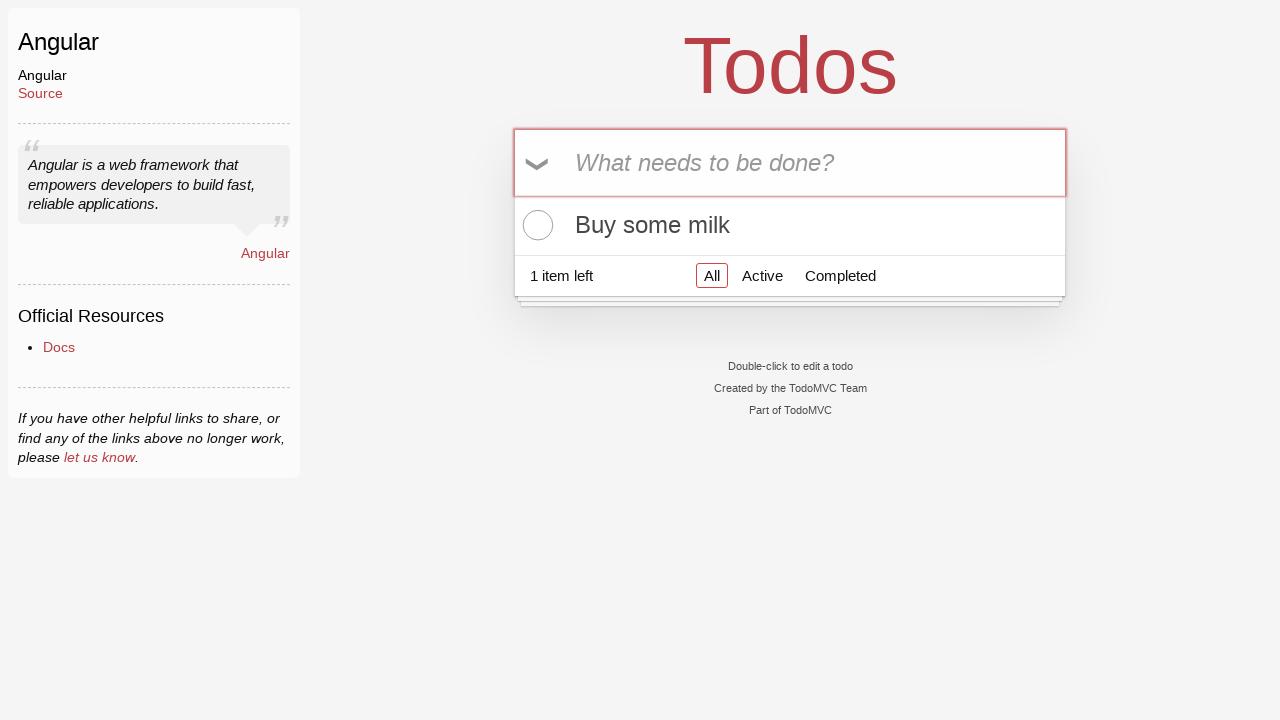